Navigates to CRM Pro website in fullscreen mode and refreshes the page to verify it loads correctly

Starting URL: https://www.crmpro.com

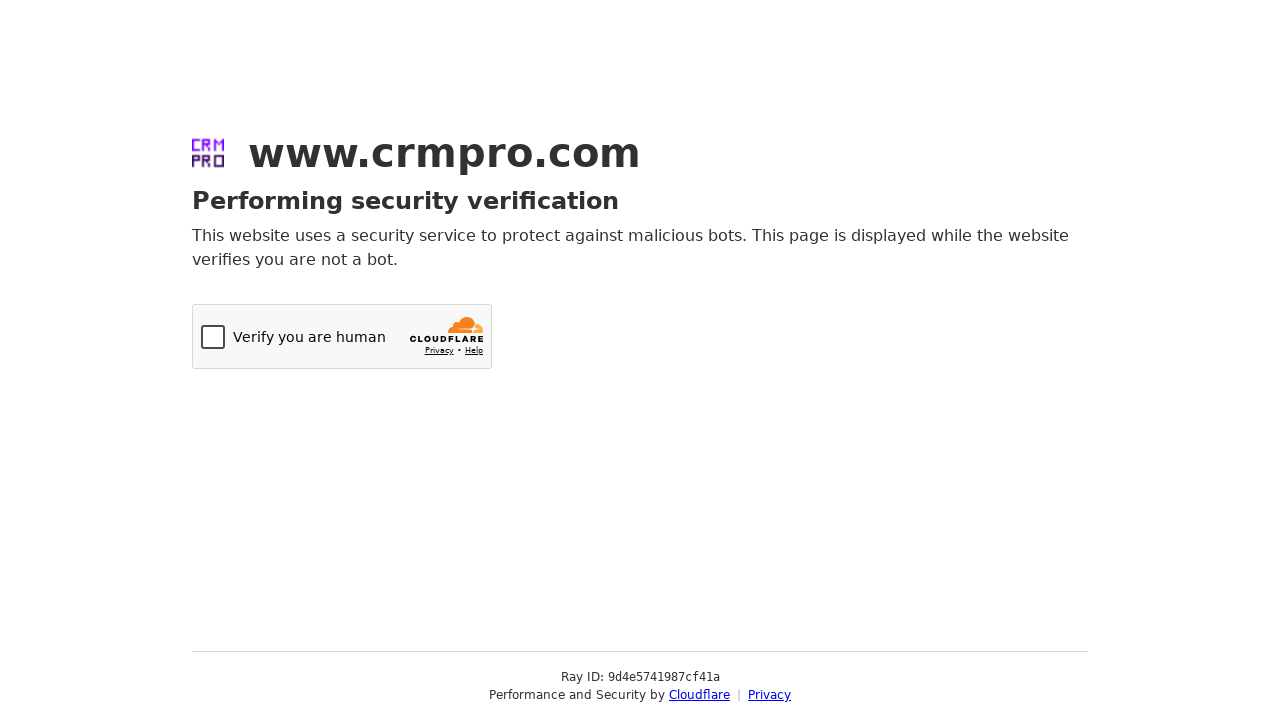

Set viewport size to 1920x1080 fullscreen mode
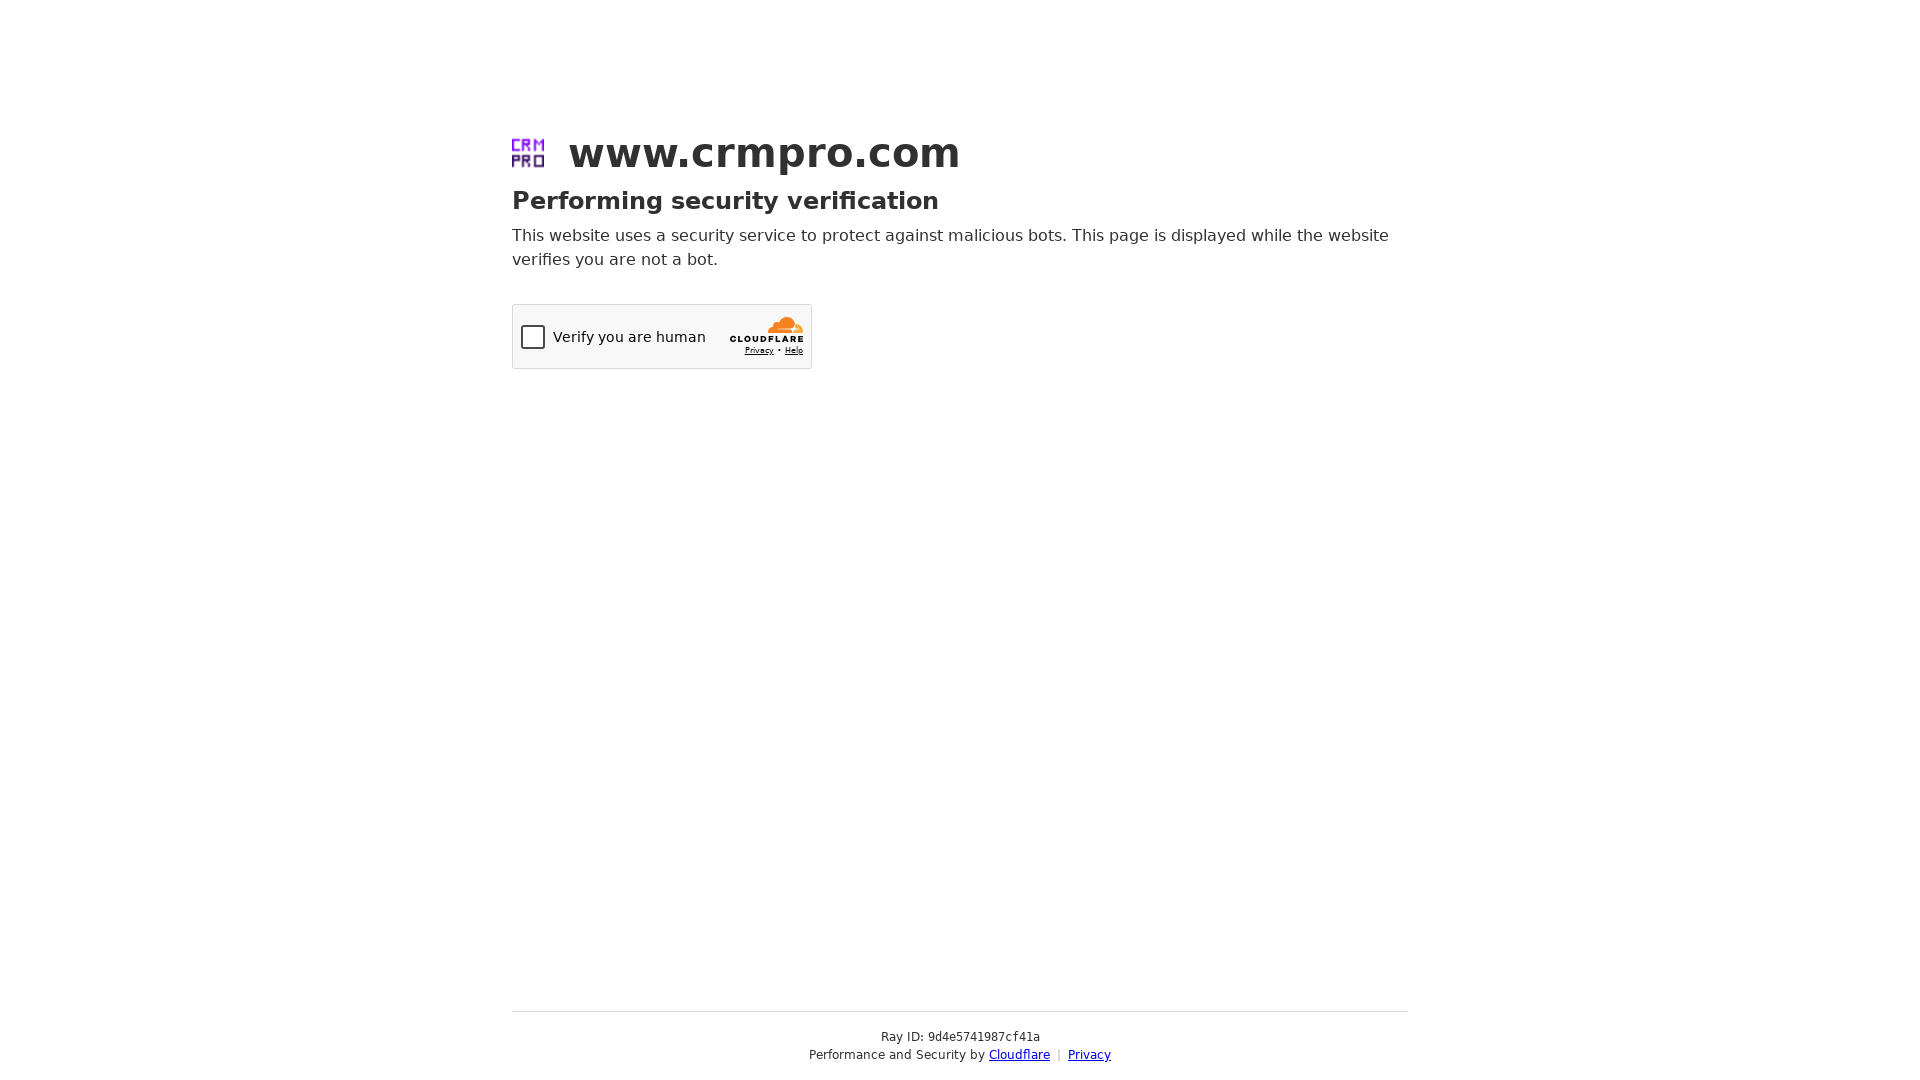

Refreshed the page to verify it loads correctly
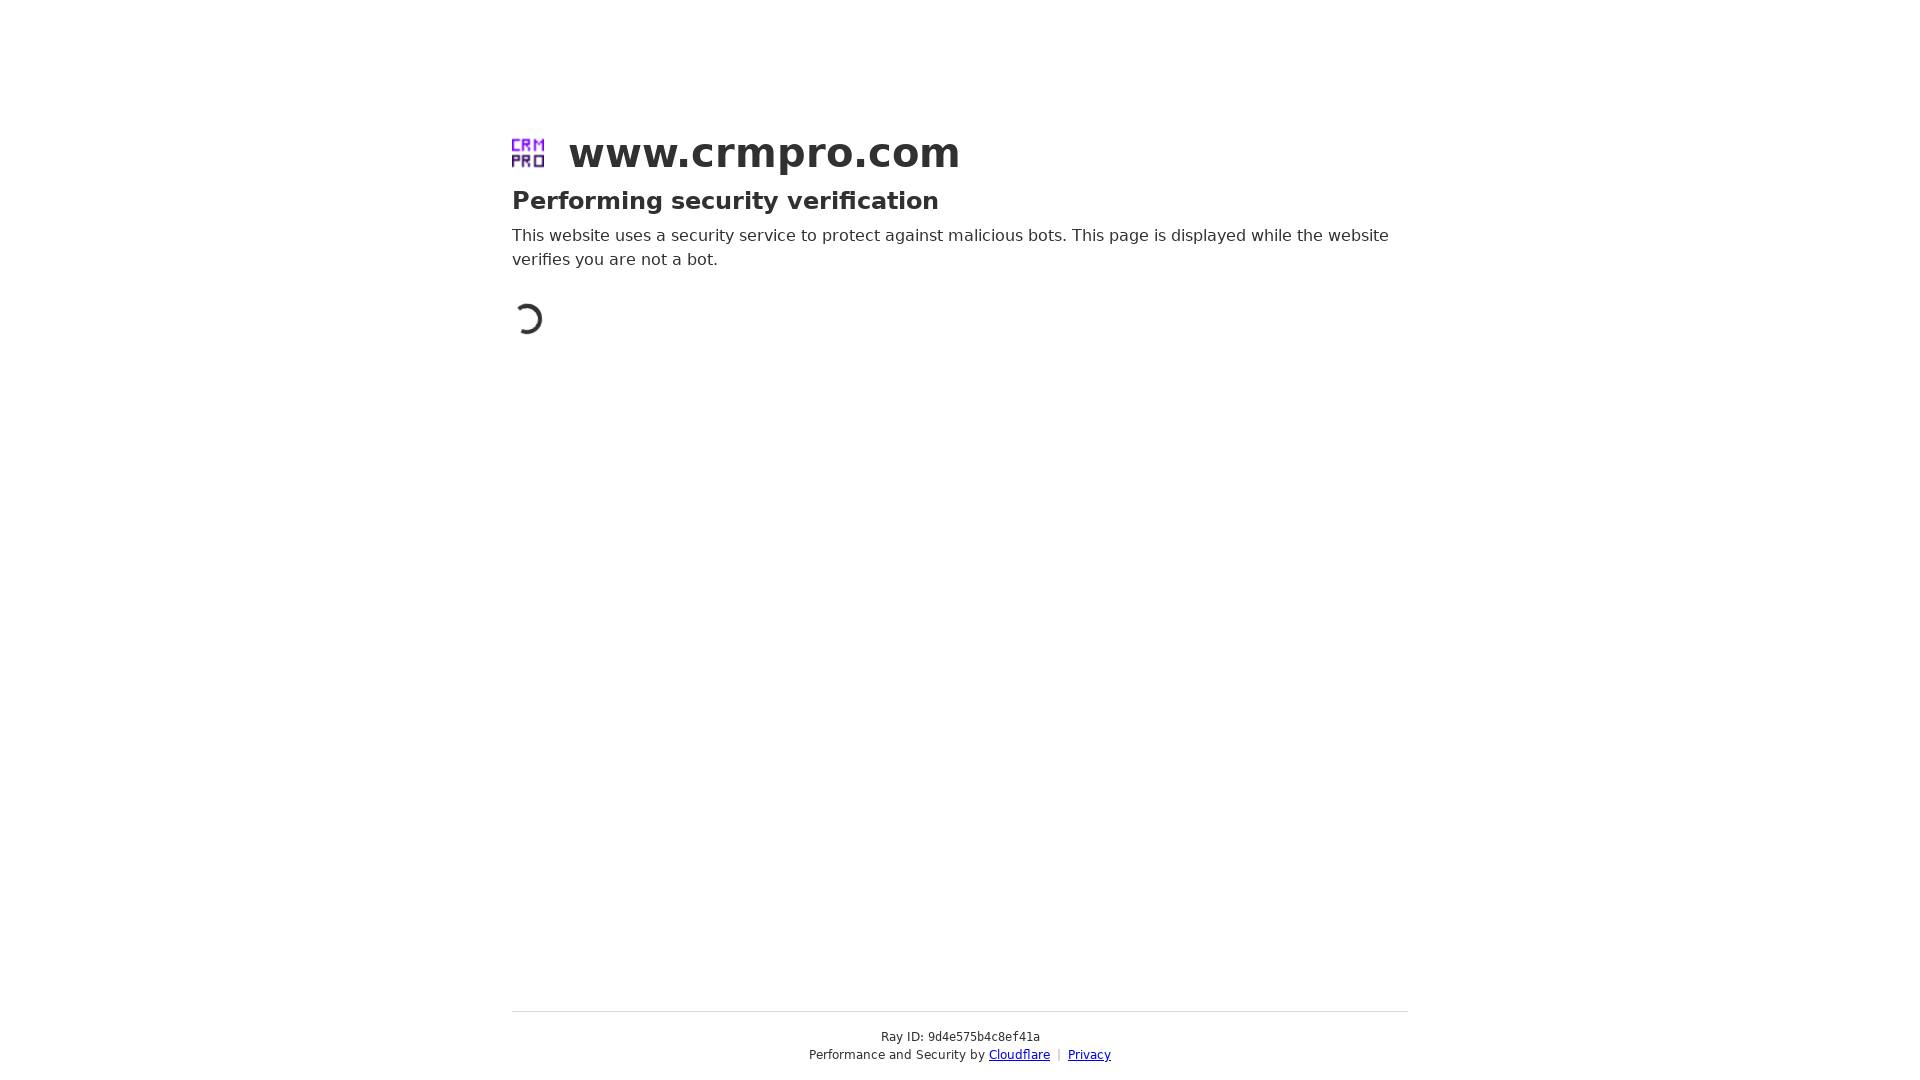

Waited for page to reach domcontentloaded state
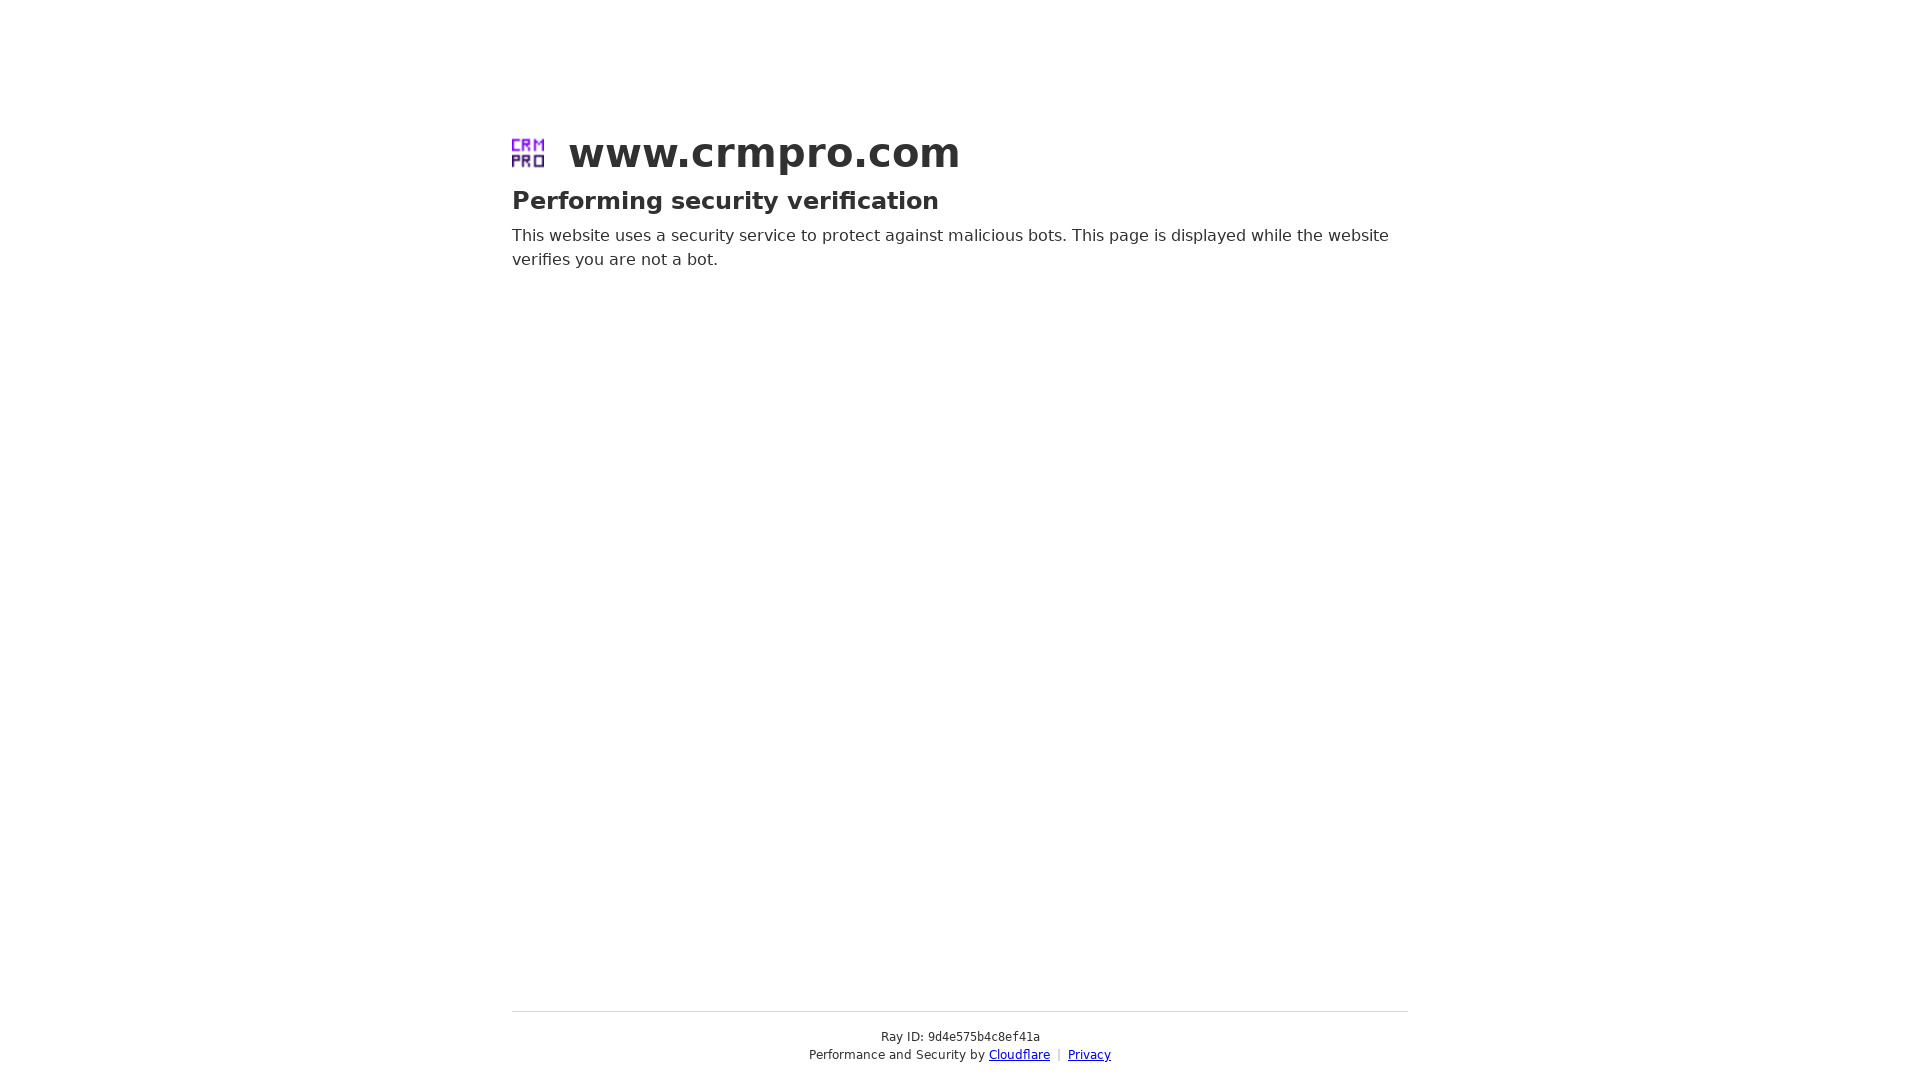

Verified body element is present on CRM Pro website
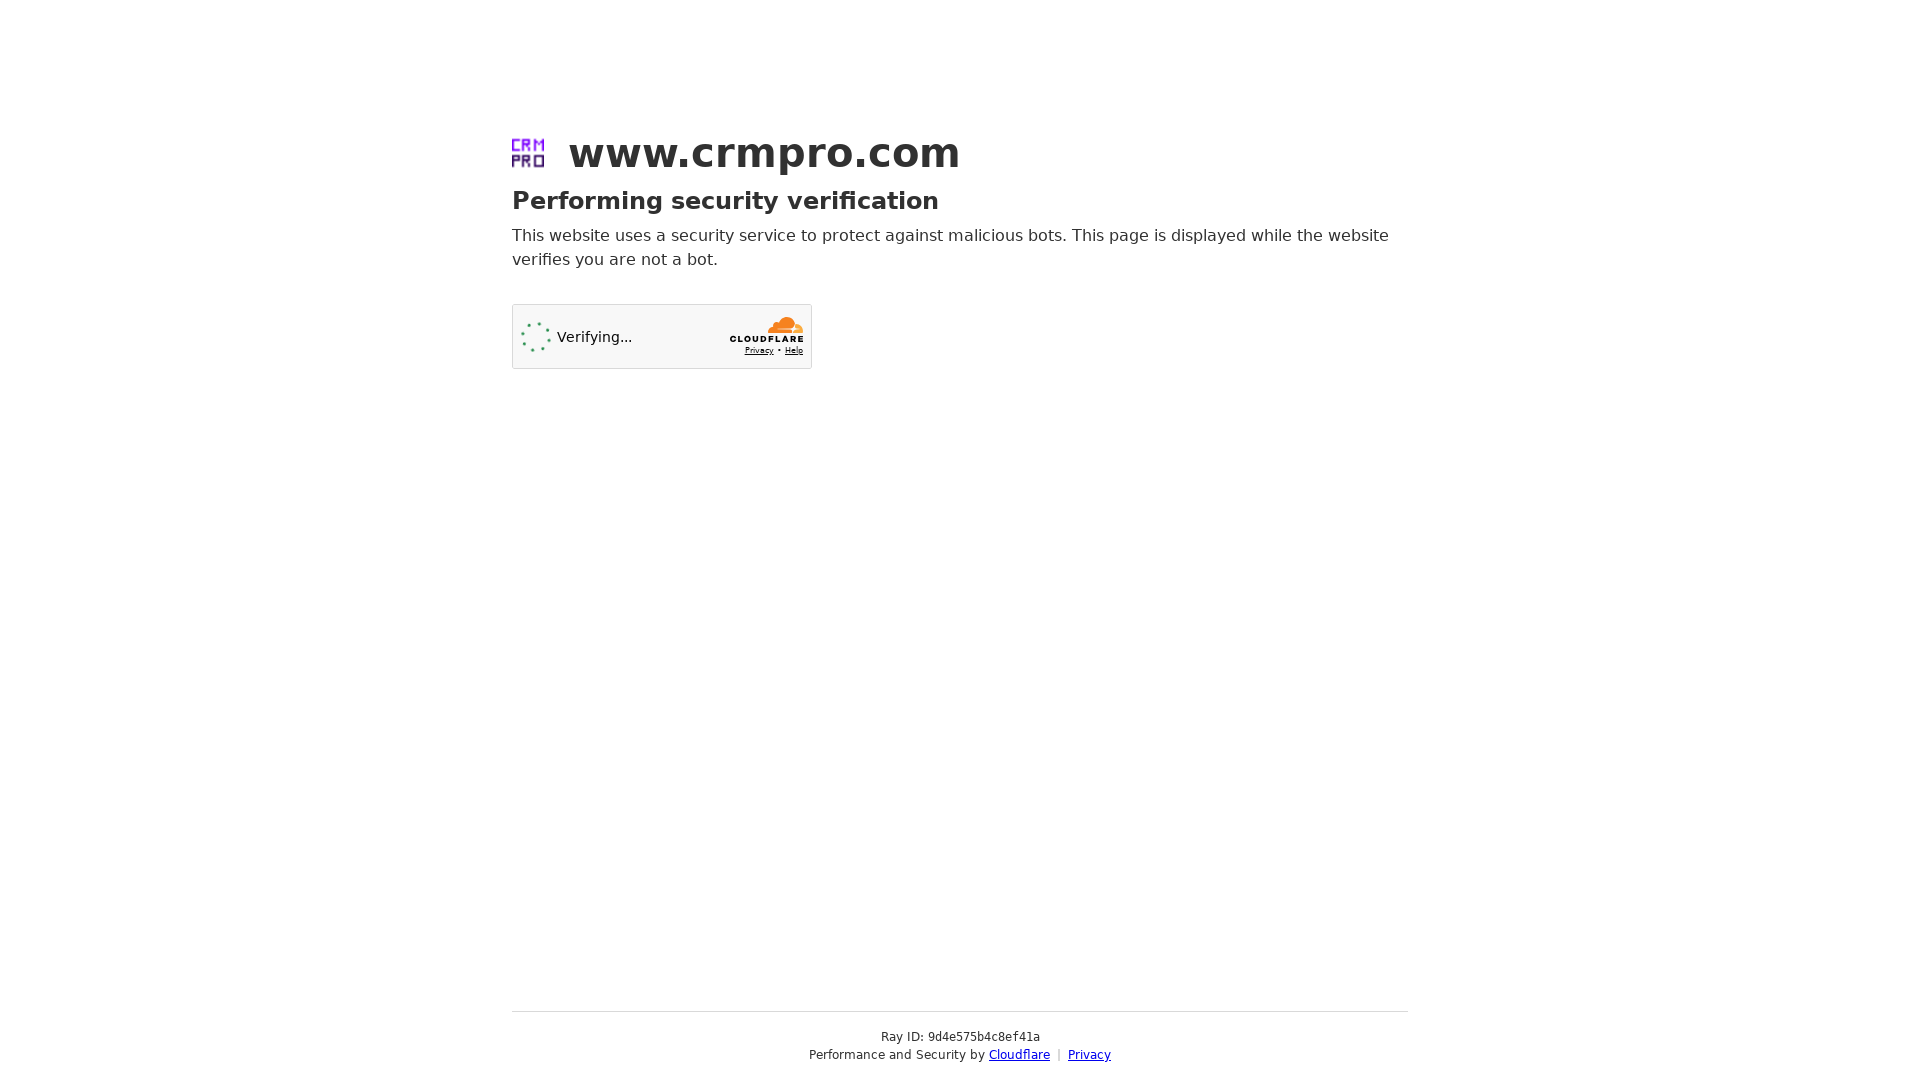

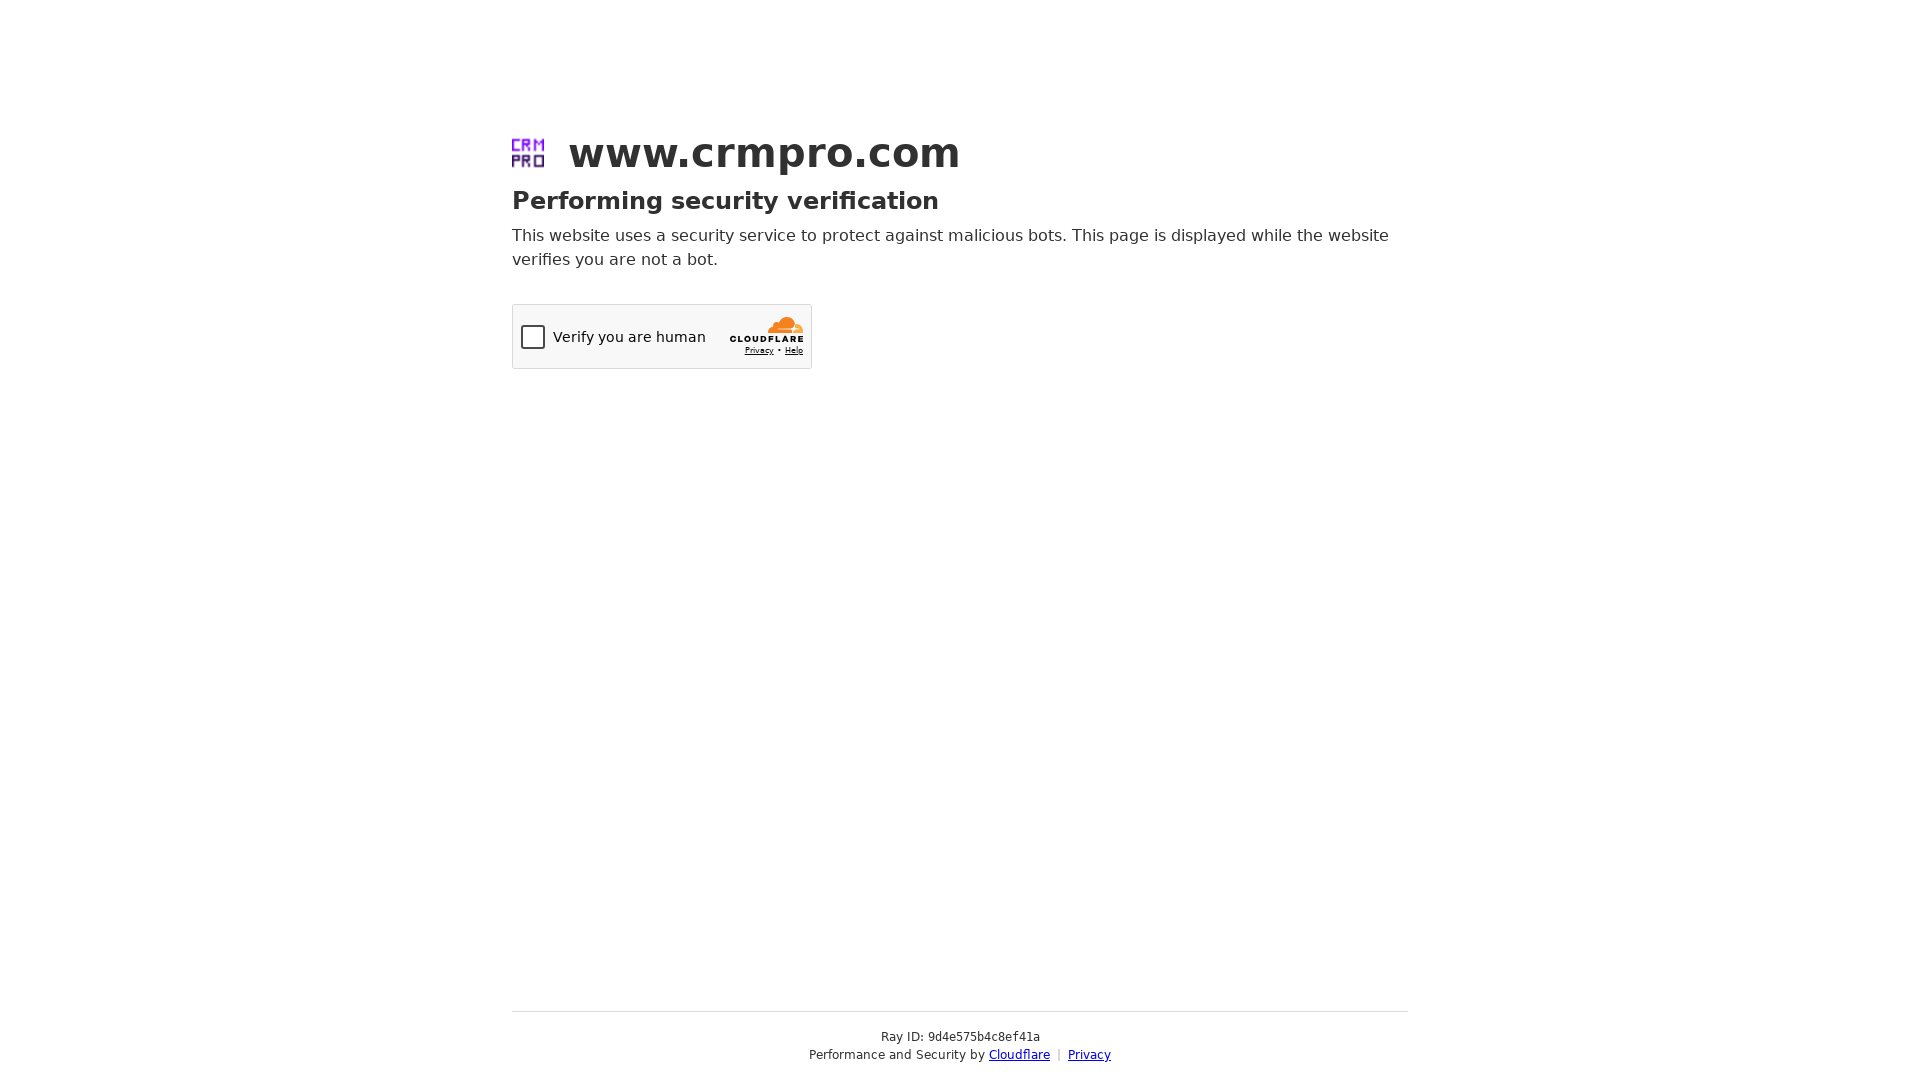